Tests modal functionality by opening a modal dialog and then closing it using the close button

Starting URL: http://formy-project.herokuapp.com/modal

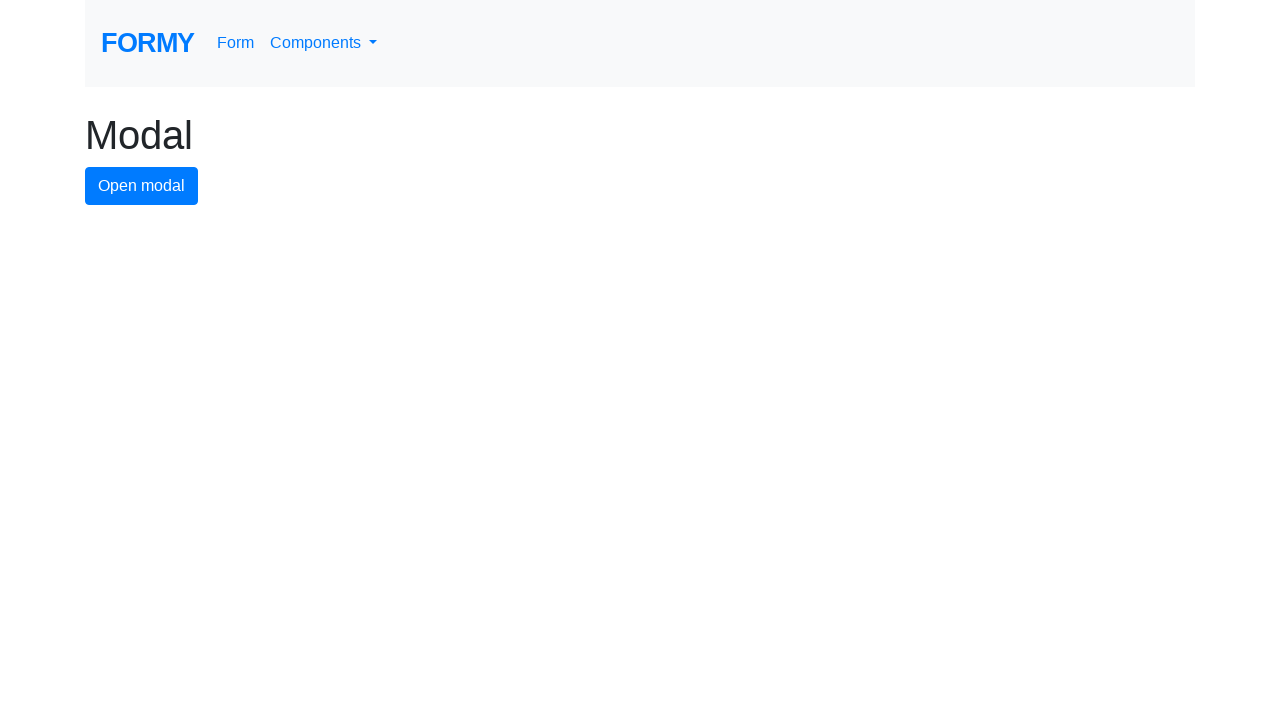

Clicked modal button to open modal dialog at (142, 186) on #modal-button
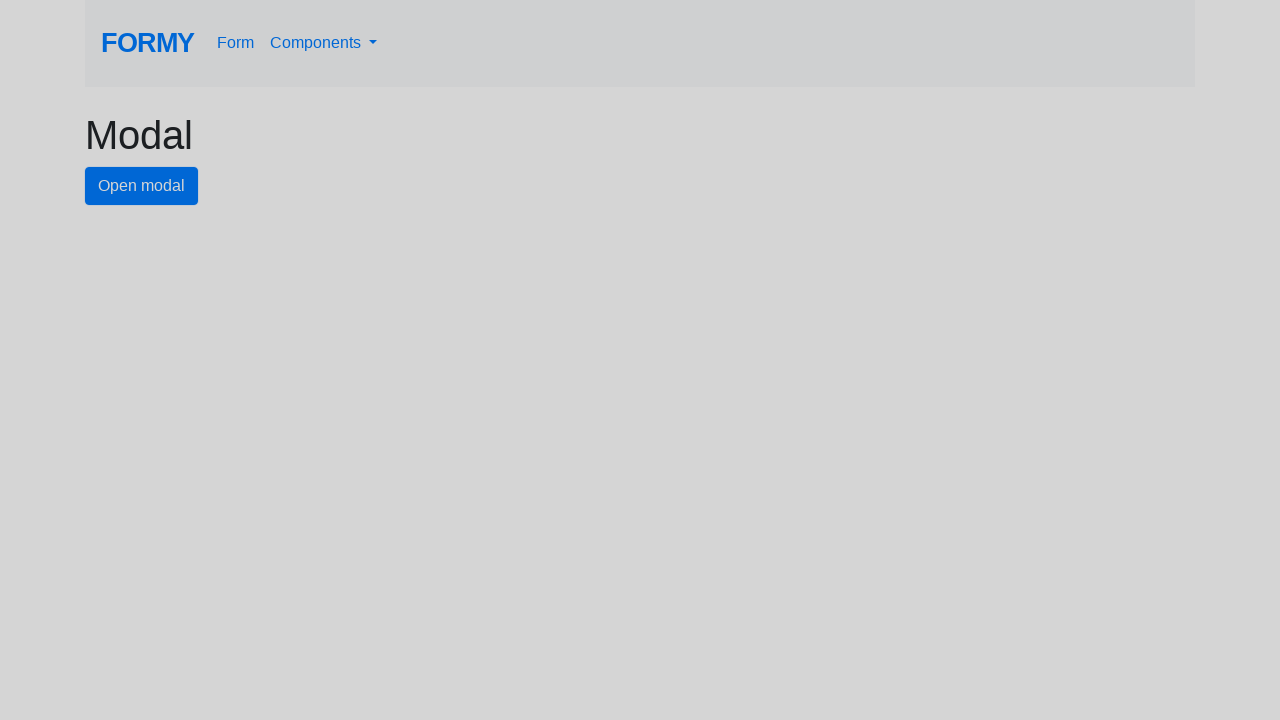

Modal dialog became visible
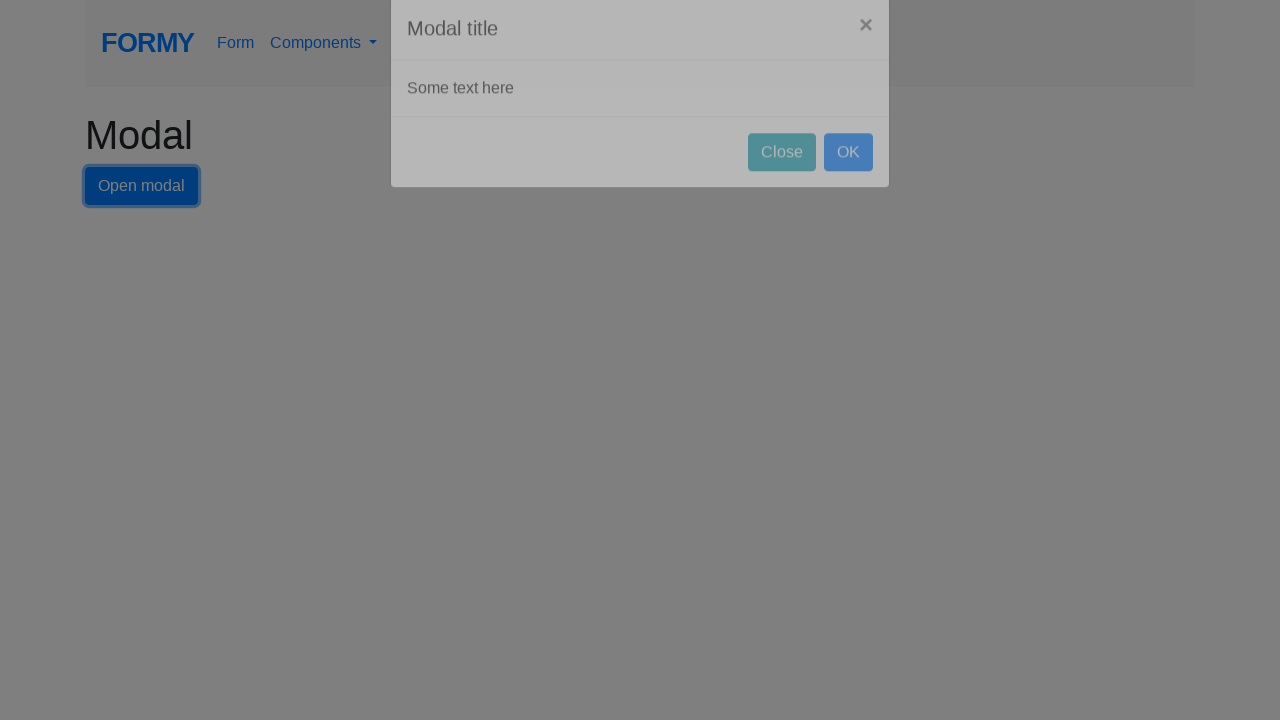

Clicked close button to close modal dialog at (782, 184) on #close-button
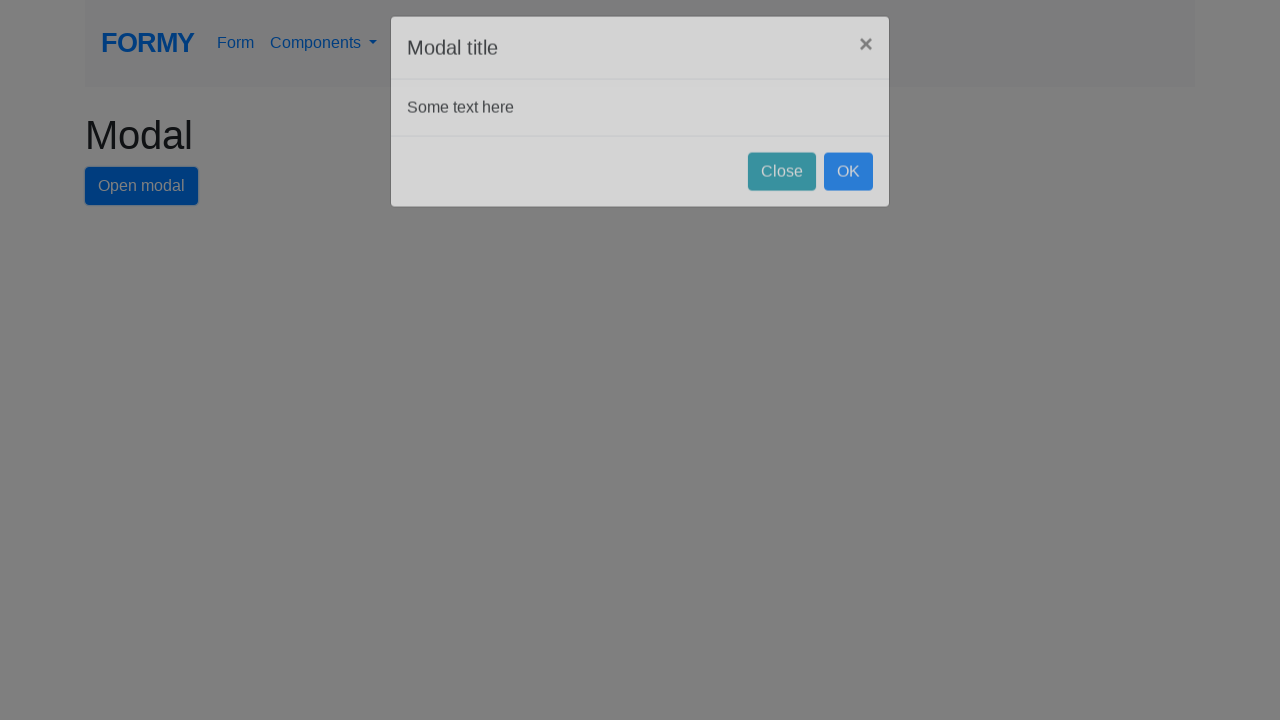

Modal dialog closed and disappeared
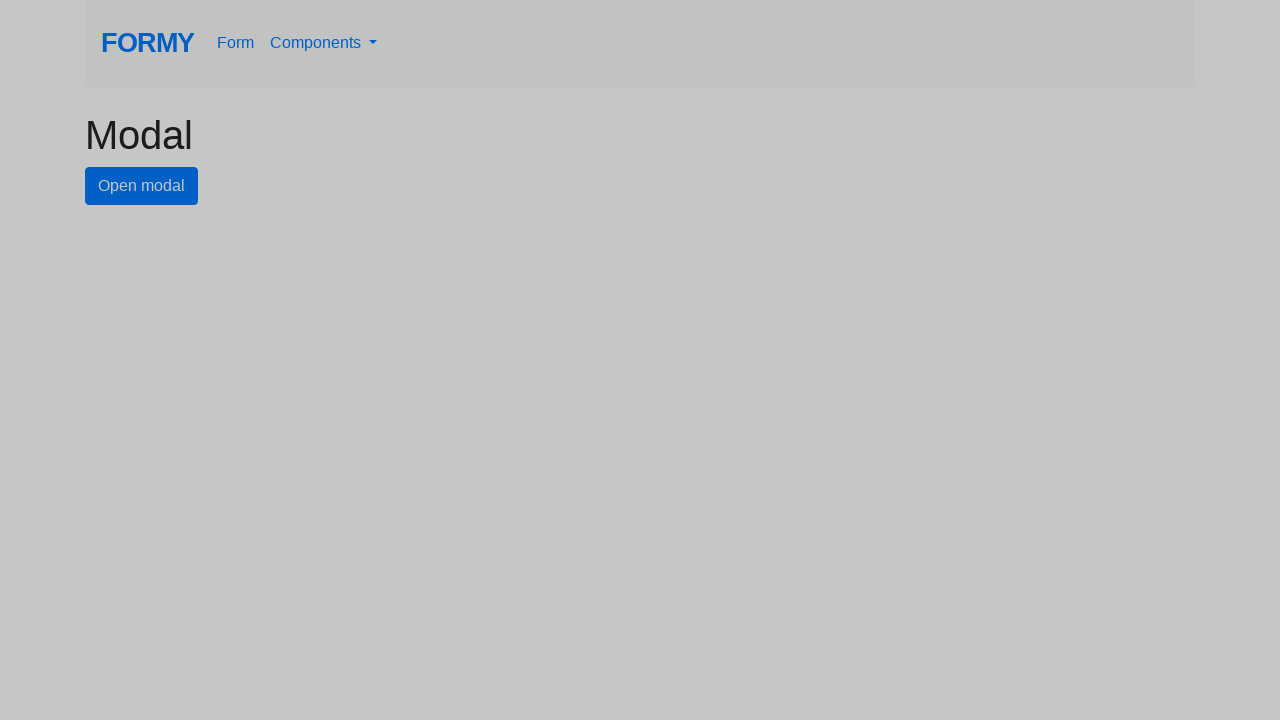

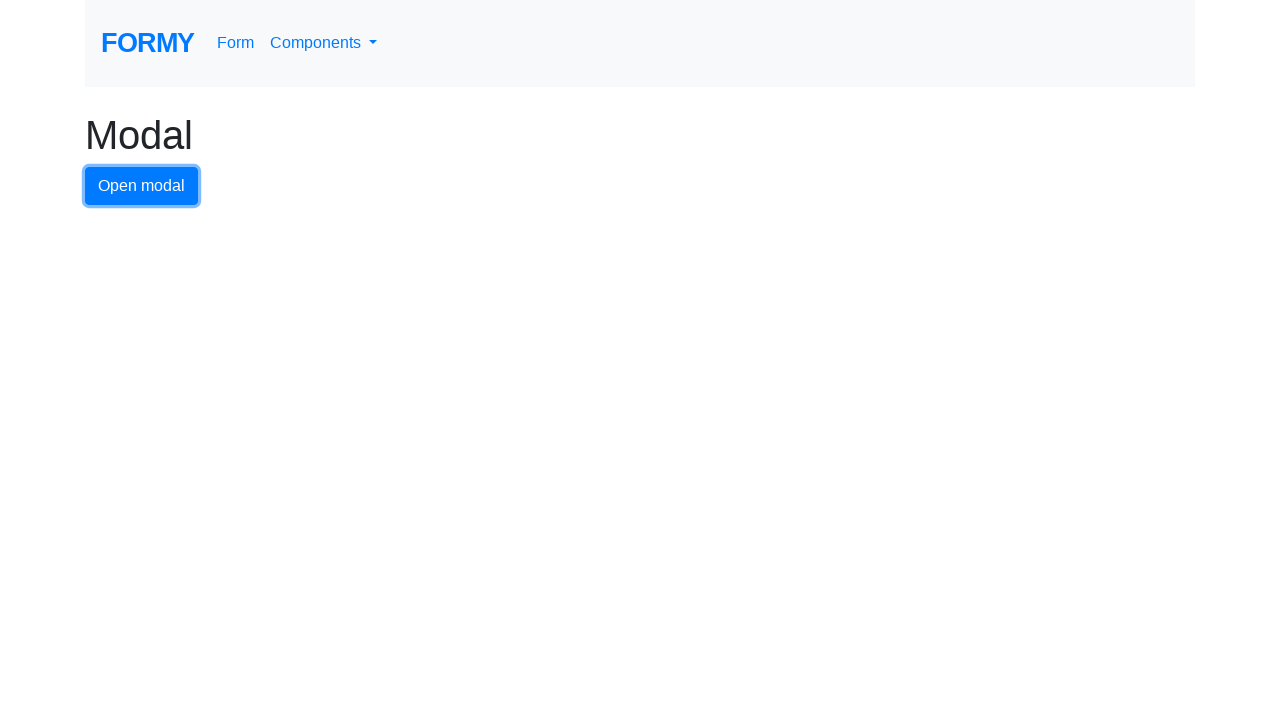